Tests file upload functionality by clicking the upload button and uploading a test file using Playwright's file chooser handling

Starting URL: https://demoapps.qspiders.com/ui/fileUpload/custom?sublist=1

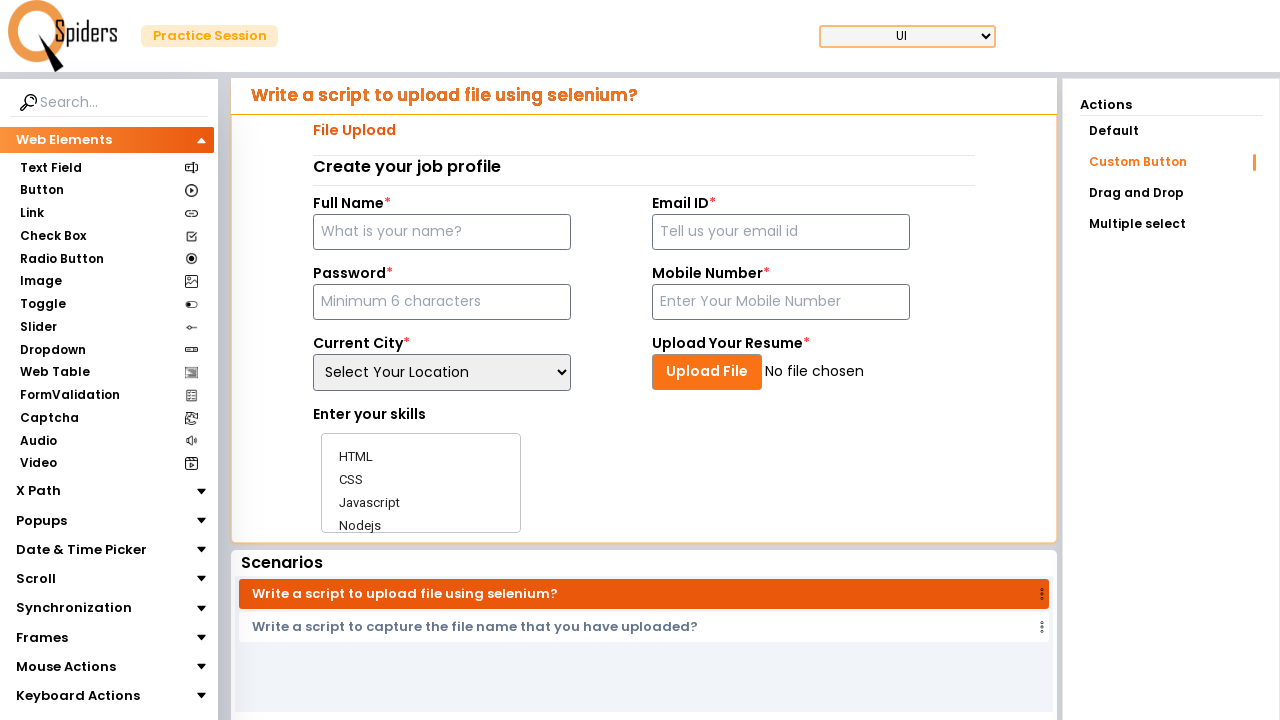

Clicked upload file button and file chooser dialog opened at (707, 372) on xpath=//div[text()='Upload File']
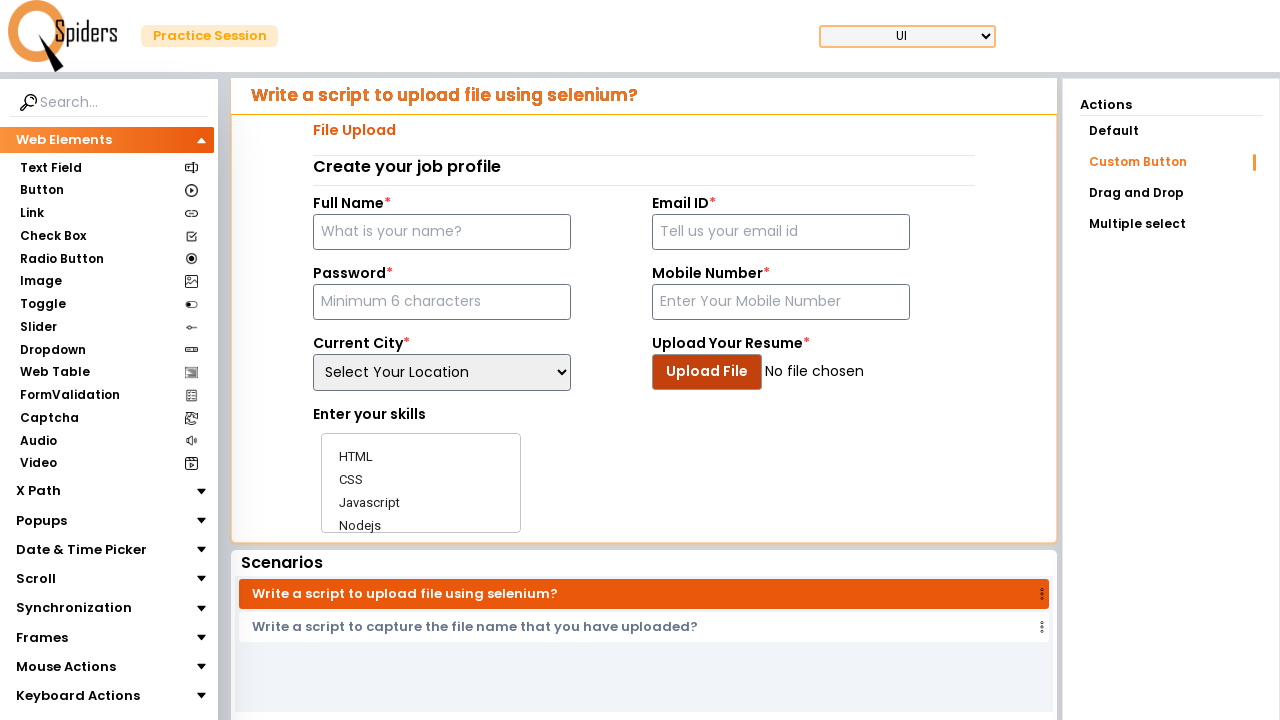

Selected test_document.txt file and submitted file chooser
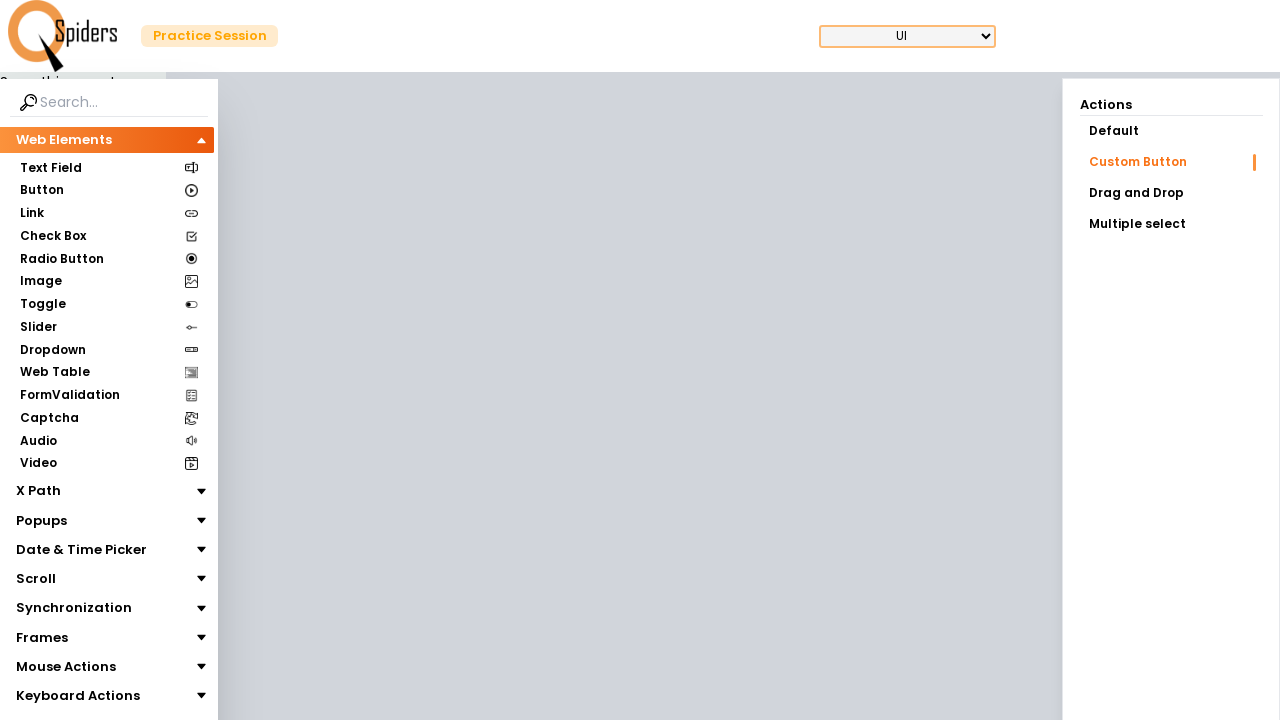

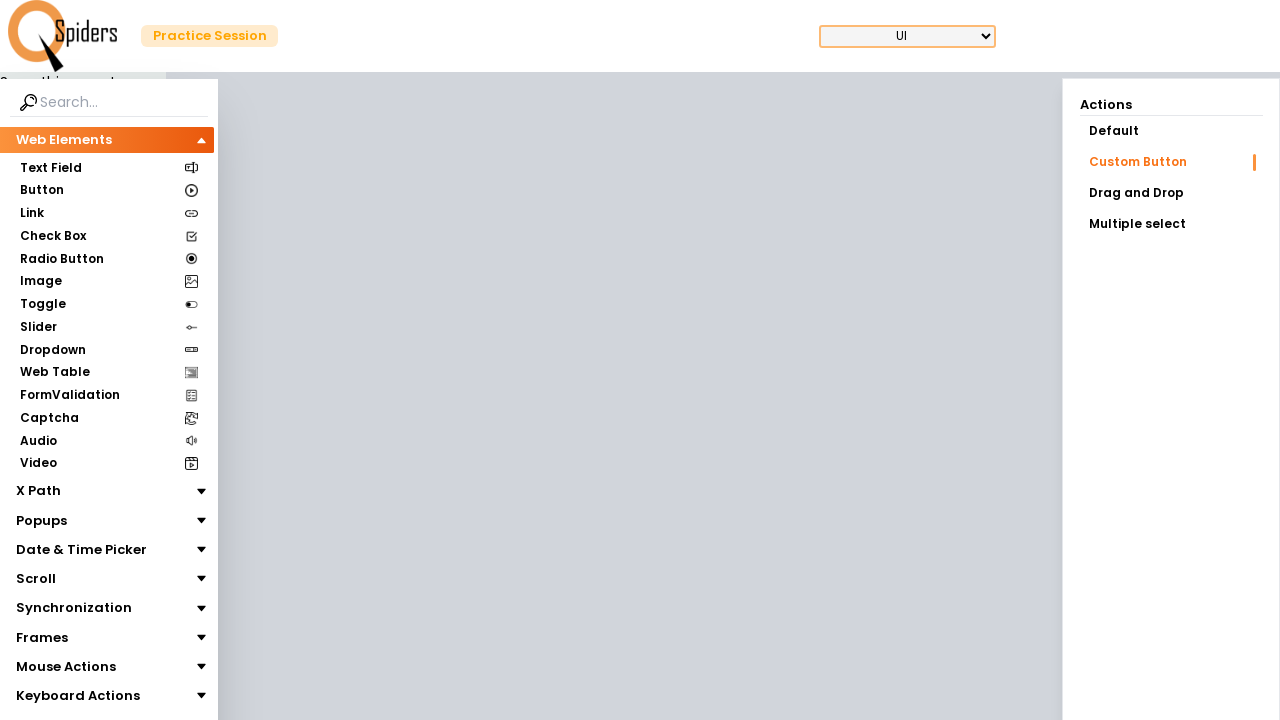